Tests implicit wait functionality by finding and filling a textarea element on a web form

Starting URL: https://www.selenium.dev/selenium/web/web-form.html

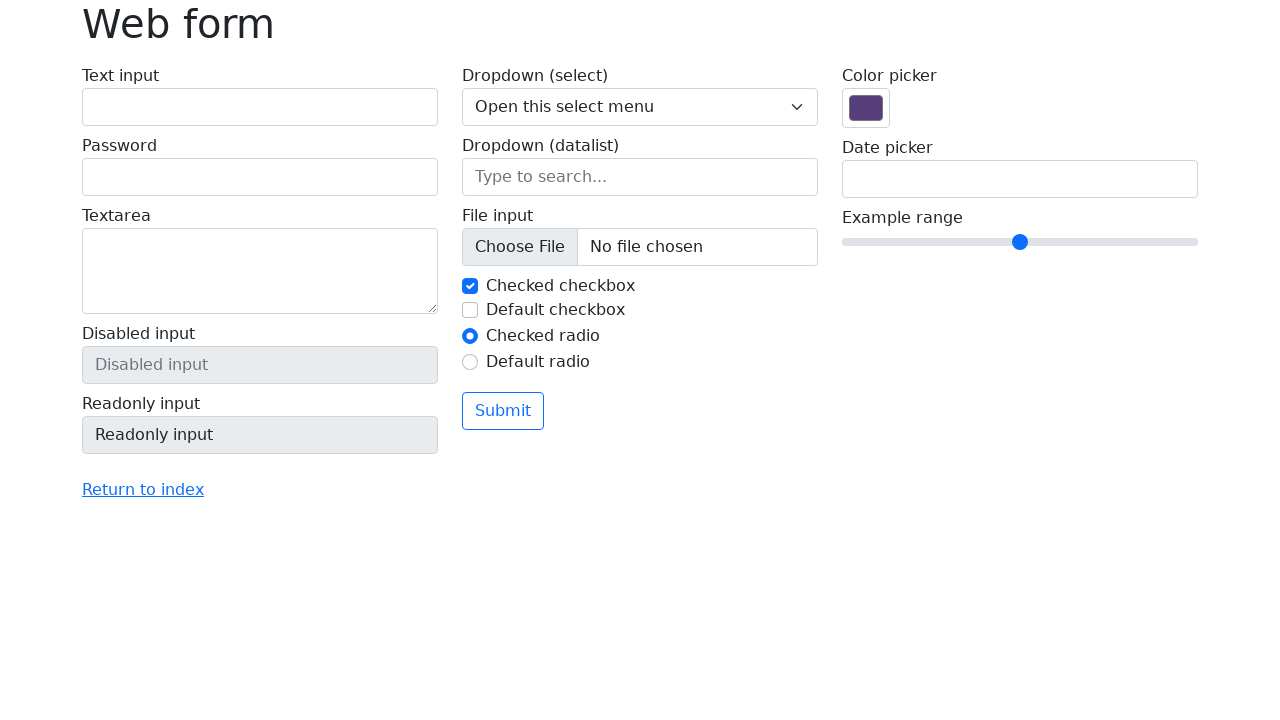

Navigated to web form page
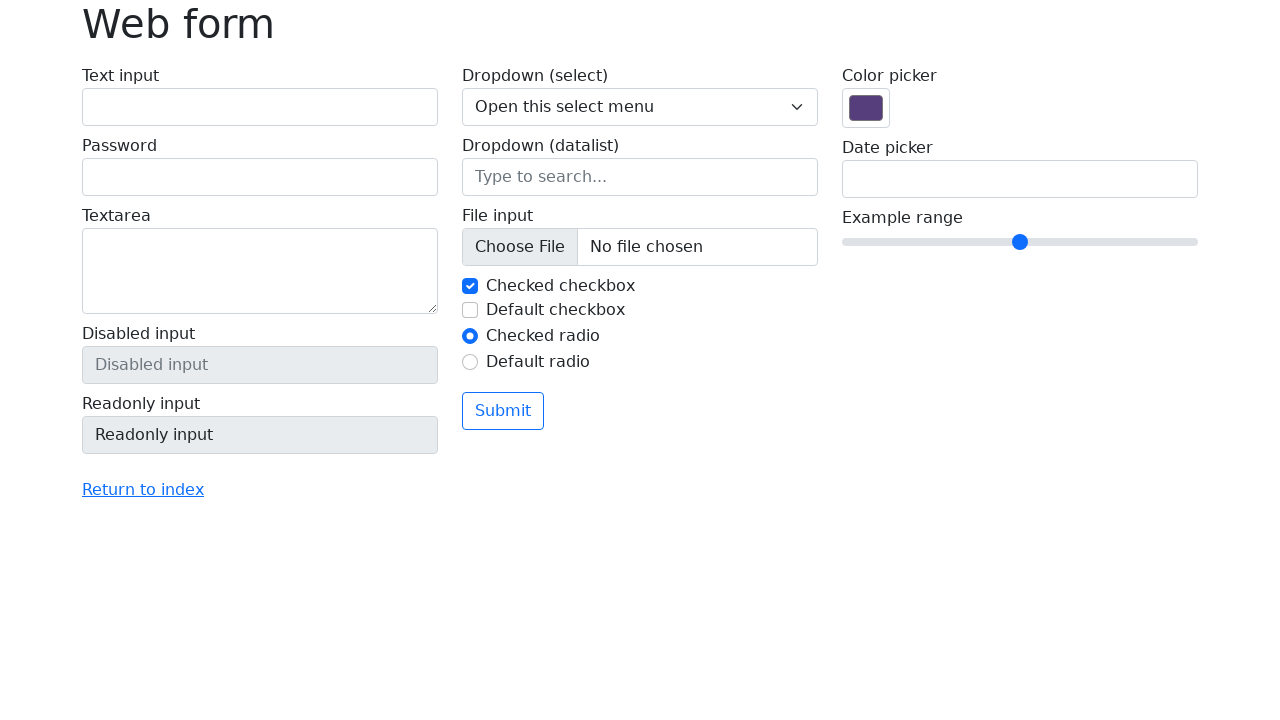

Filled textarea element with test text on textarea[name='my-textarea']
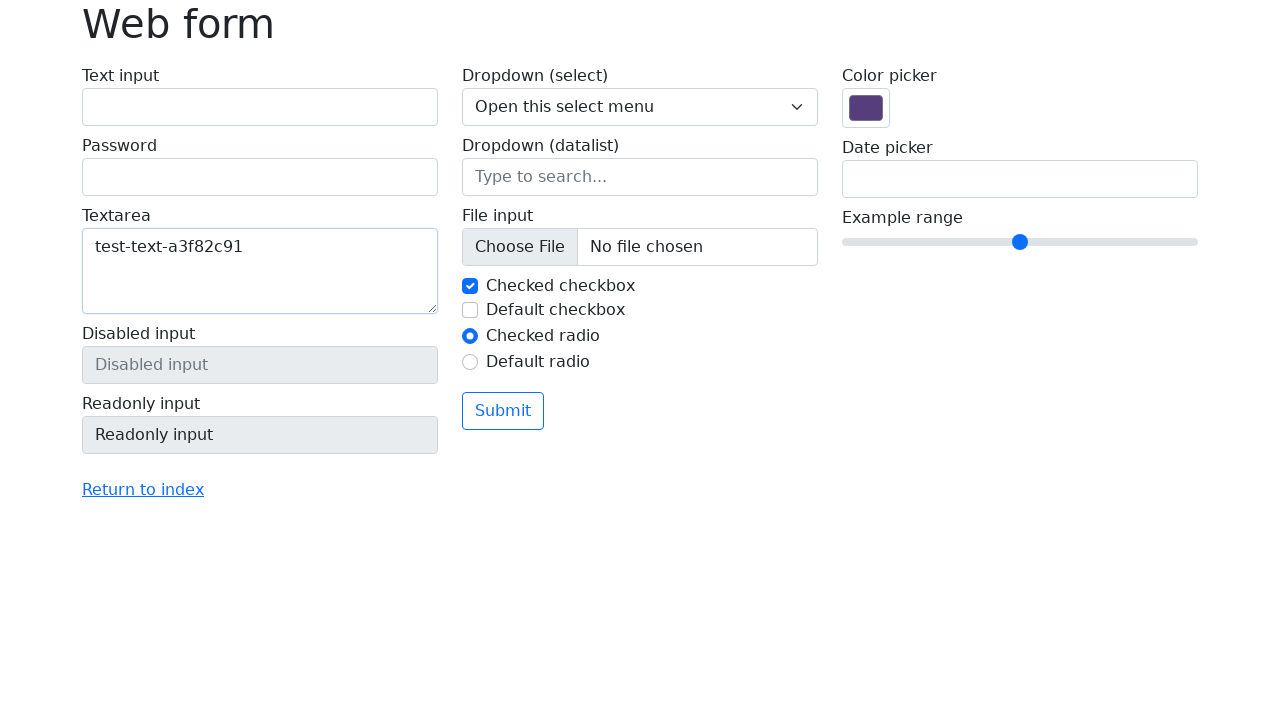

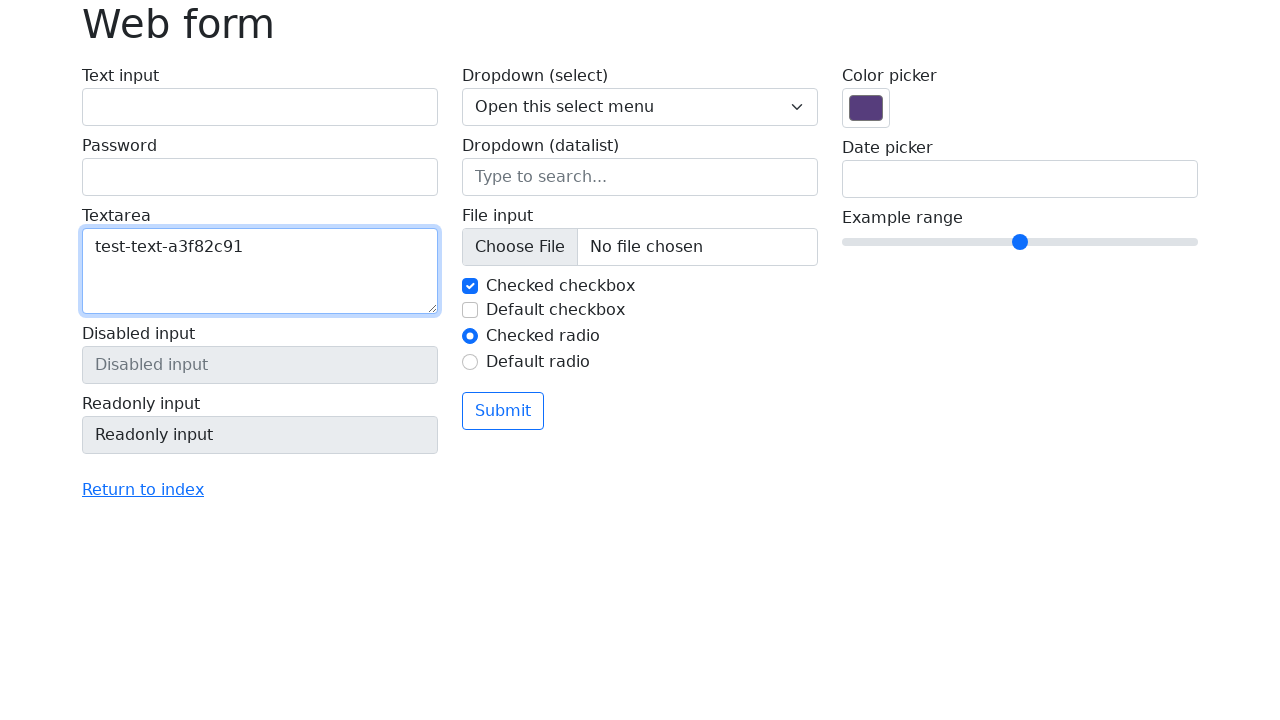